Tests handling of child browser windows by opening a new window, switching to it, interacting with elements, and returning to the main window

Starting URL: https://skpatro.github.io/demo/links/

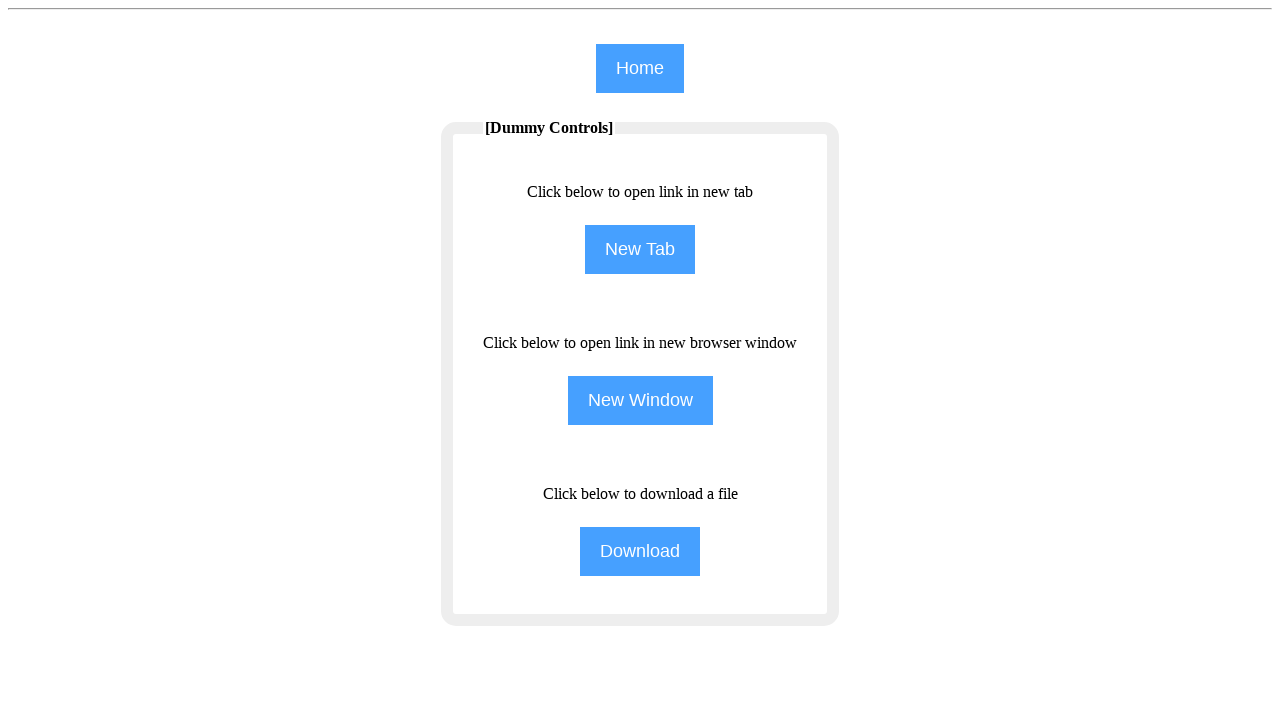

Clicked button to open new window at (640, 400) on input[name='NewWindow']
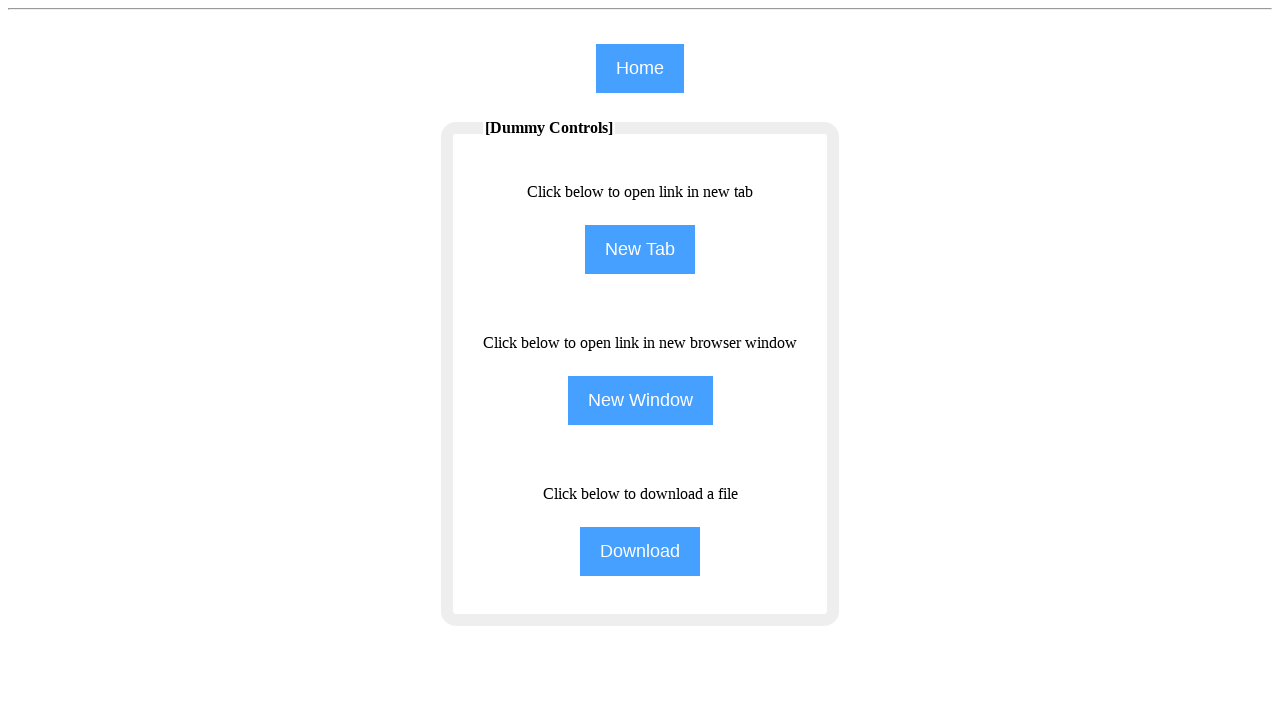

New window popup captured
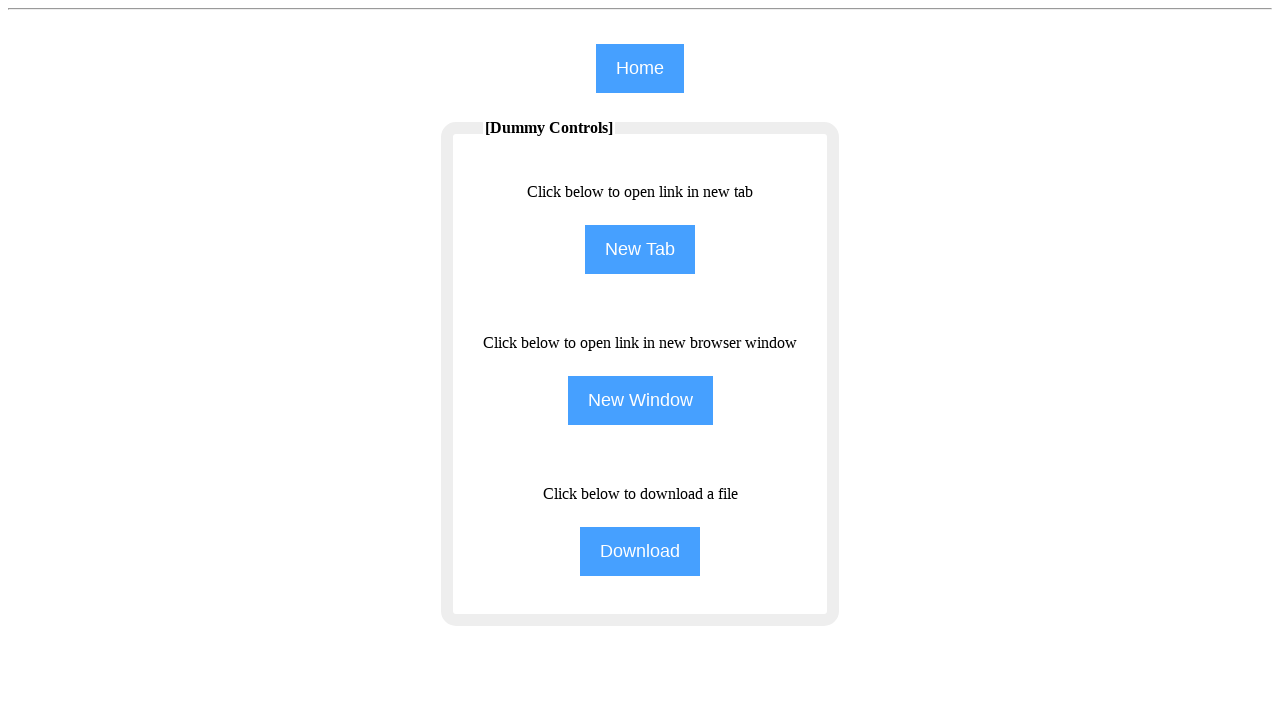

New window page loaded
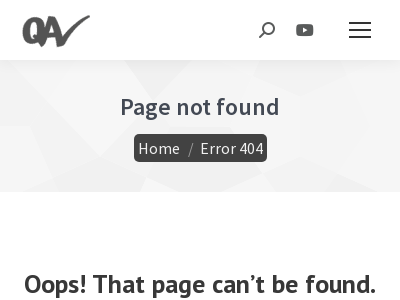

Filled search field in child window with 'Good Morning' on #the7-search
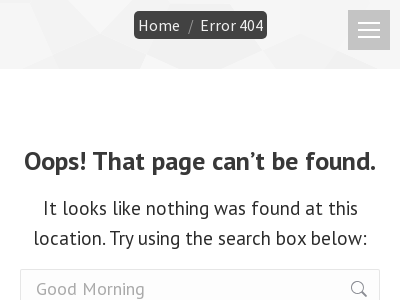

Closed child browser window
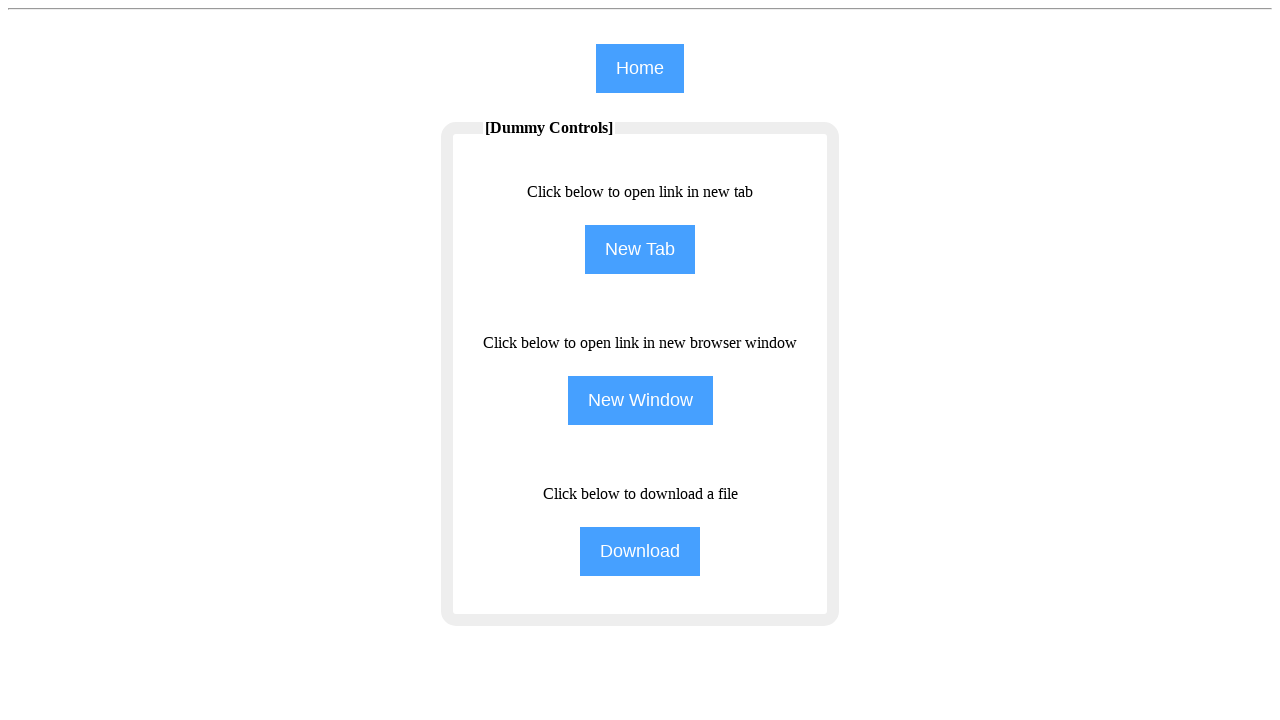

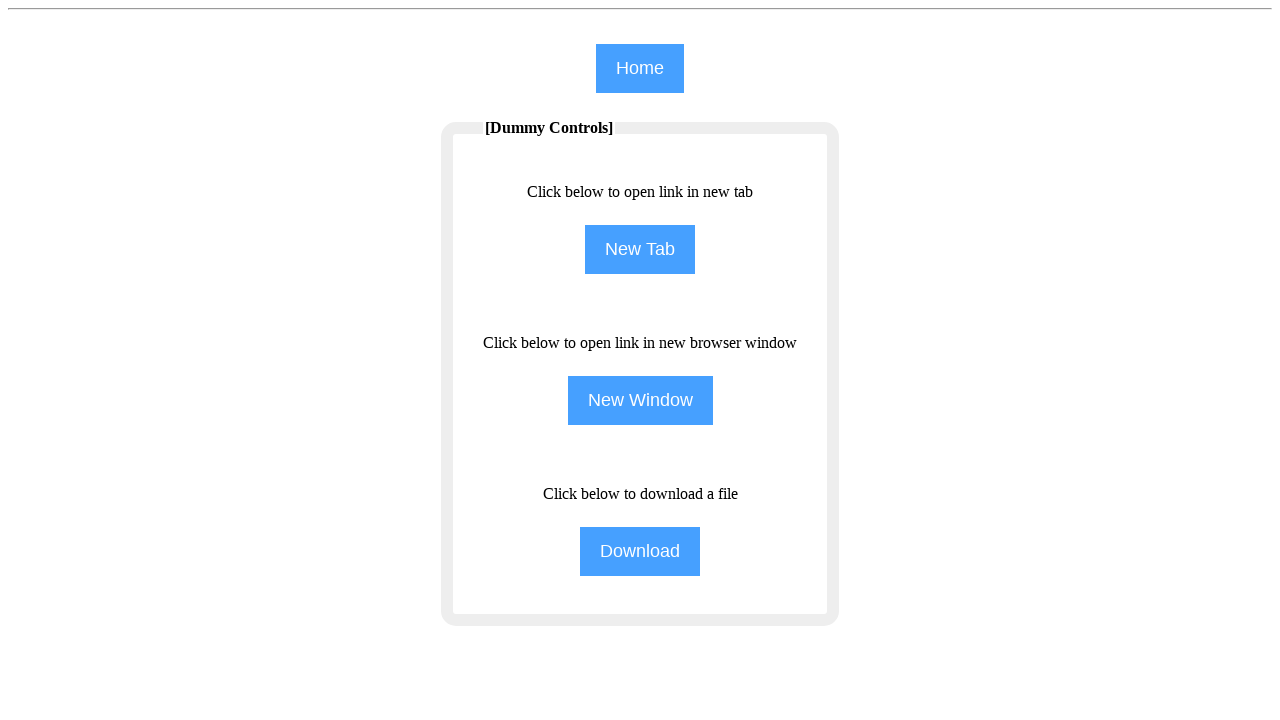